Tests the Add Elements functionality by navigating to the Add/Remove Elements page, clicking the "Add Element" button three times, and verifying that three "Delete" buttons appear.

Starting URL: https://the-internet.herokuapp.com/

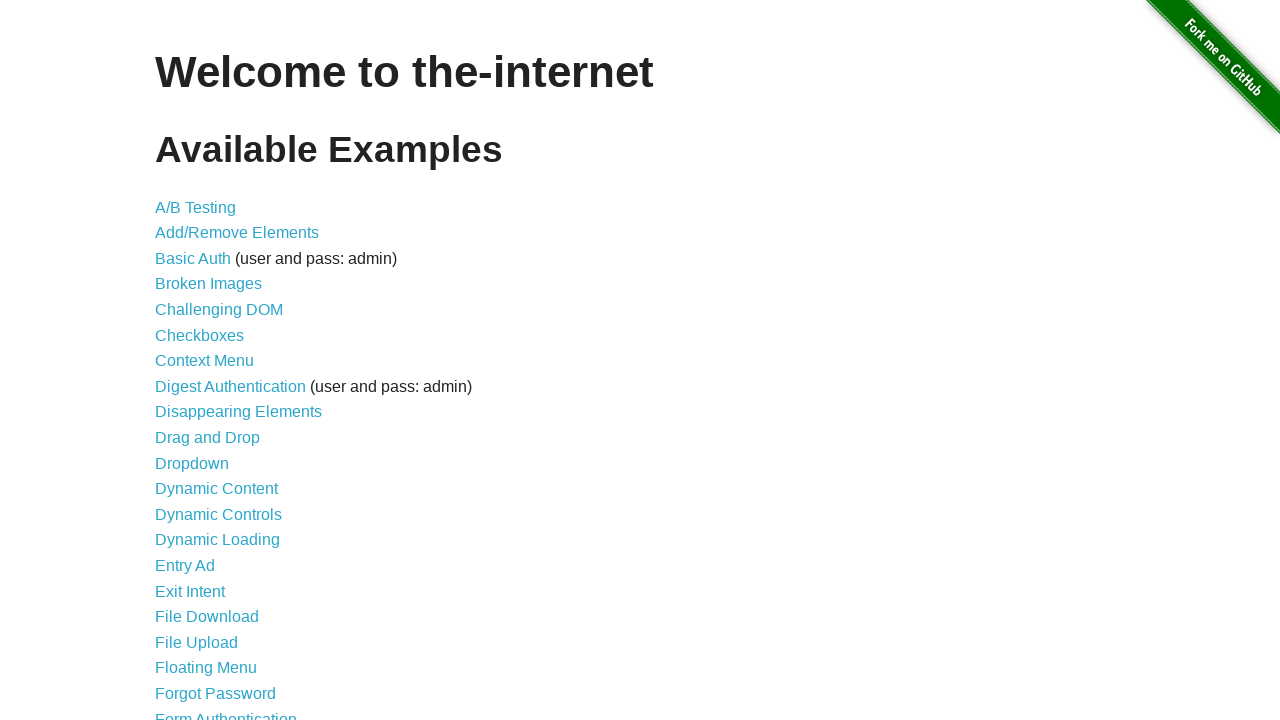

Clicked on the 'Add/Remove Elements' link at (237, 233) on xpath=//*[@id='content']/ul/li[2]/a
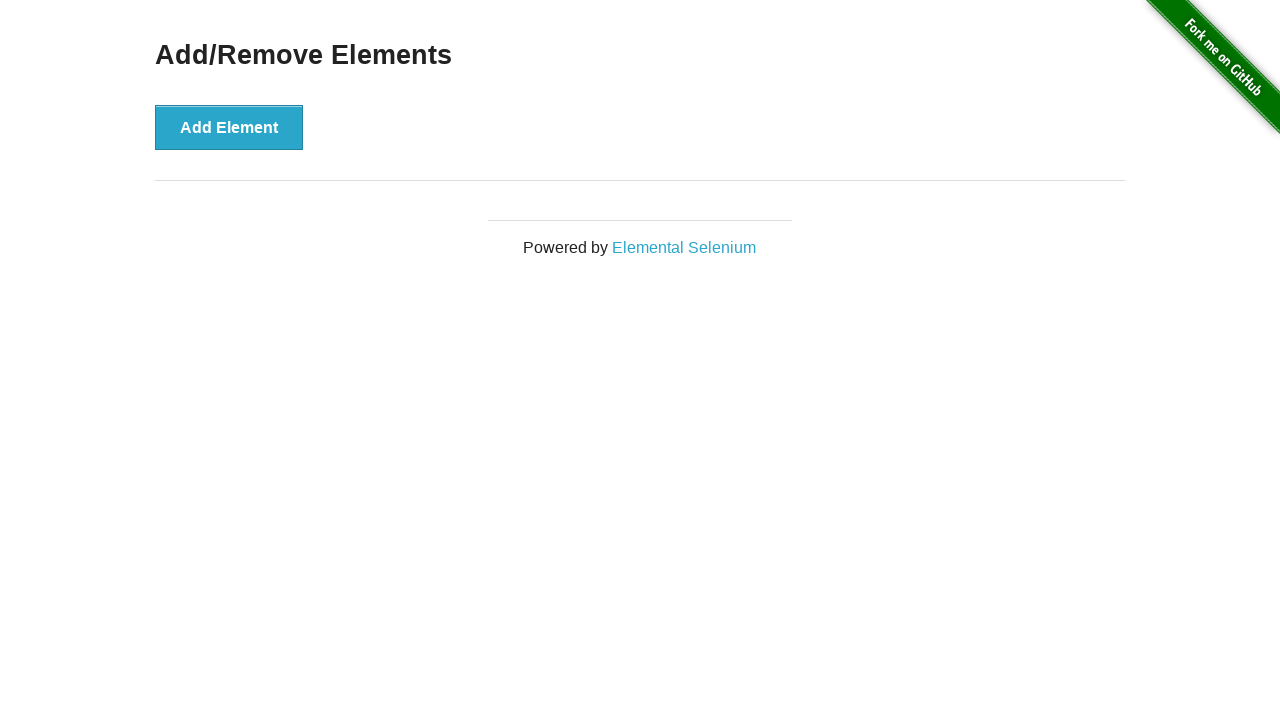

Clicked 'Add Element' button (1st time) at (229, 127) on #content > div > button
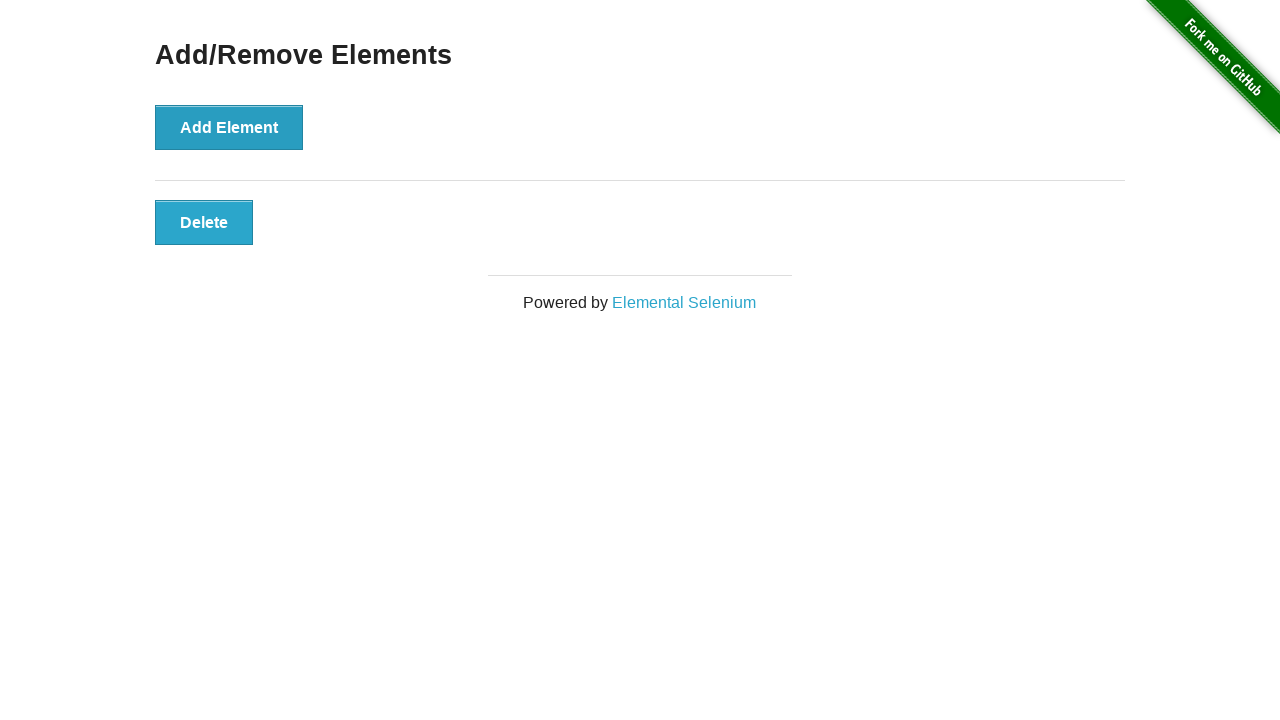

Clicked 'Add Element' button (2nd time) at (229, 127) on #content > div > button
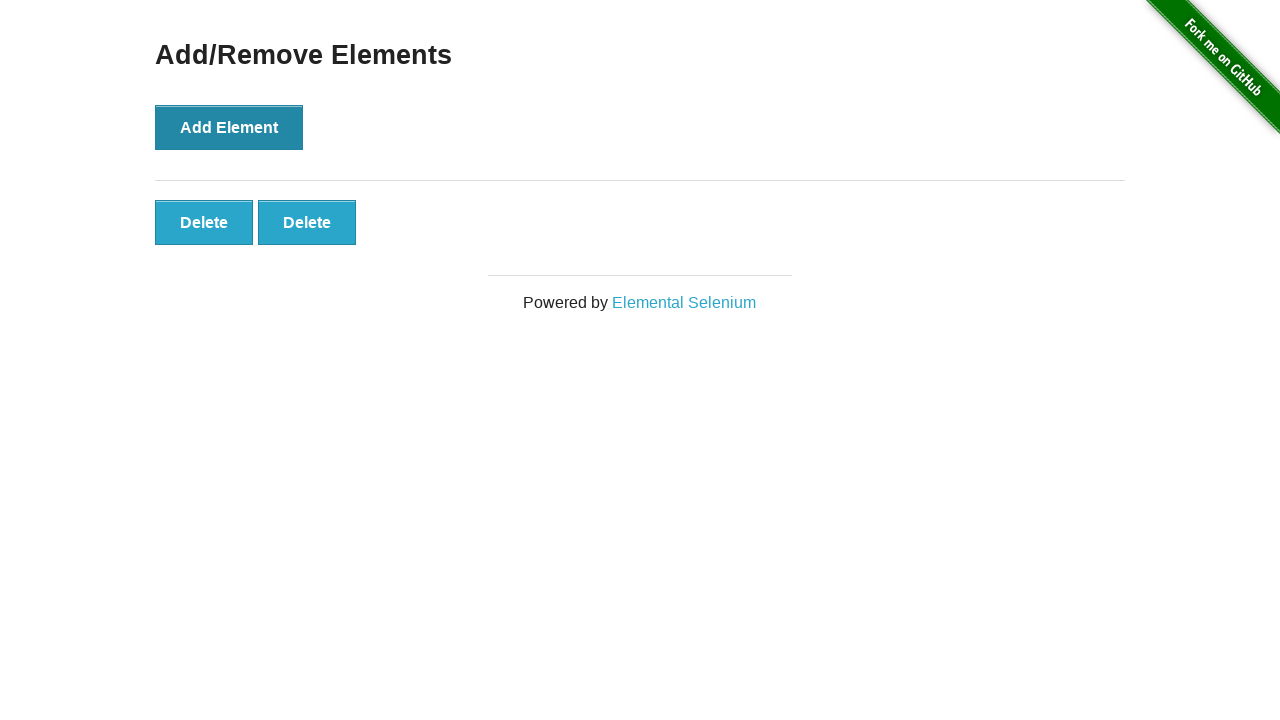

Clicked 'Add Element' button (3rd time) at (229, 127) on #content > div > button
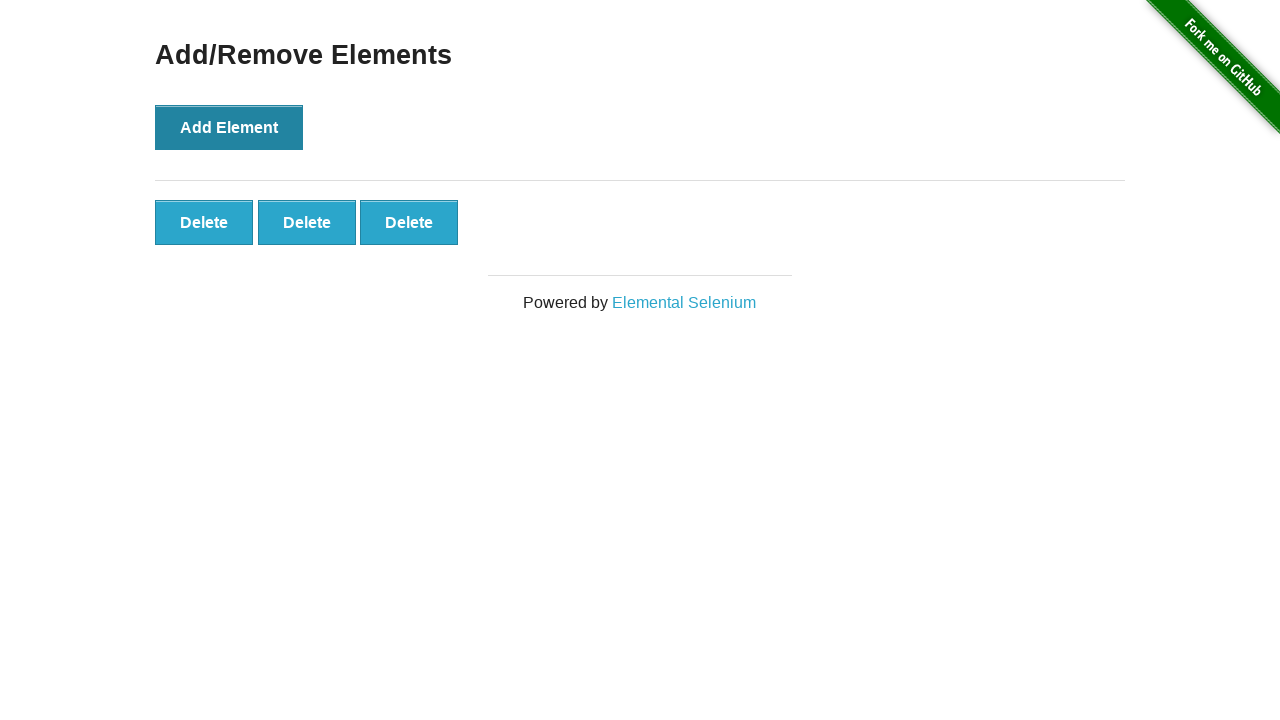

Waited for first Delete button to appear
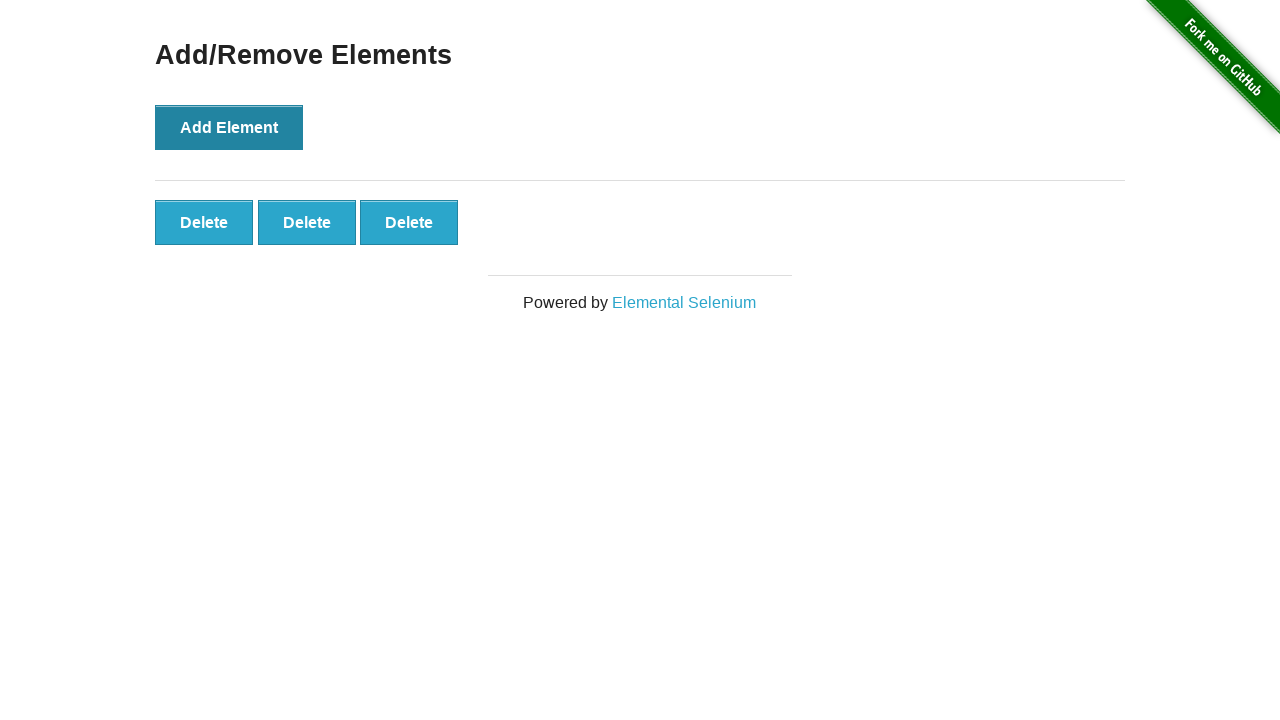

Verified first Delete button is visible
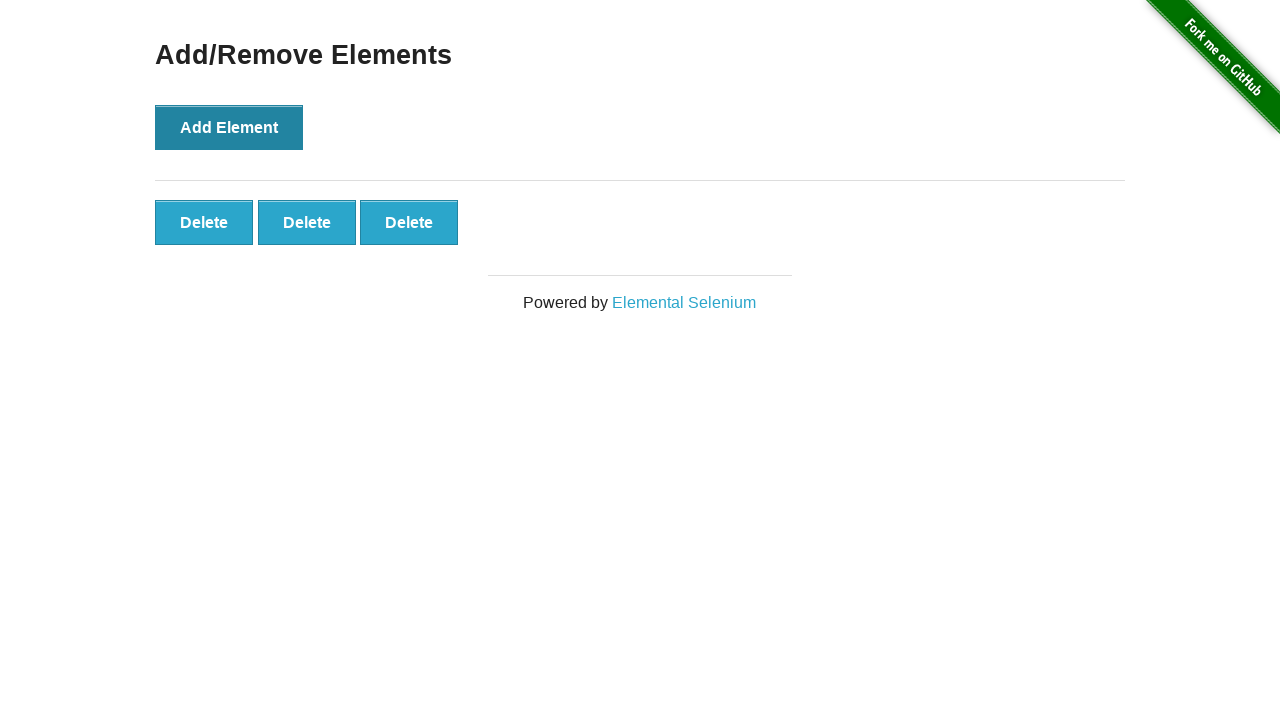

Verified second Delete button is visible
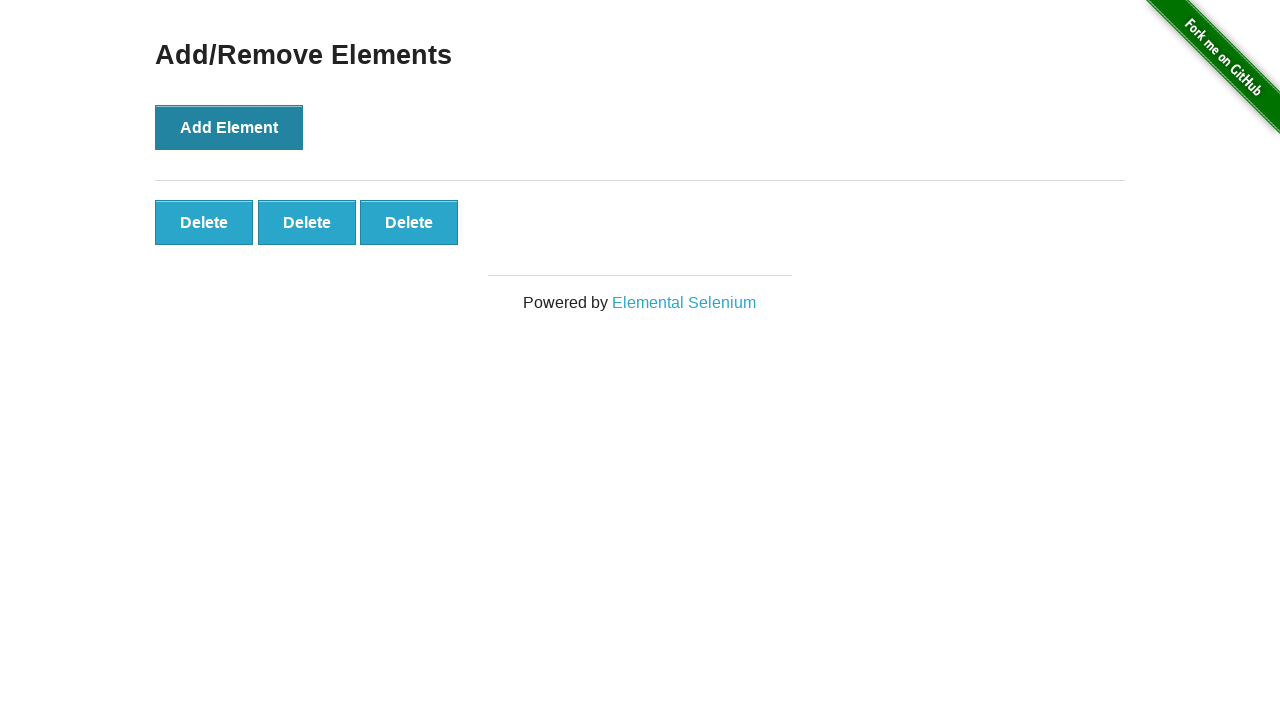

Verified third Delete button is visible
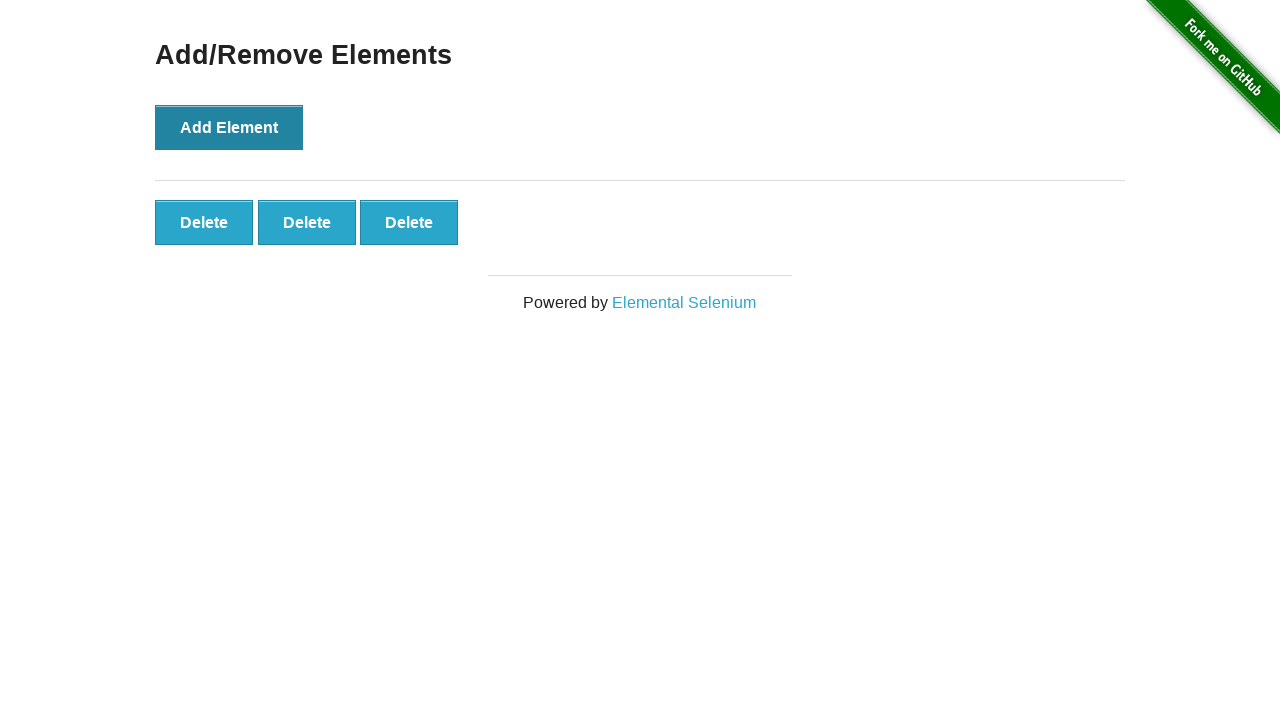

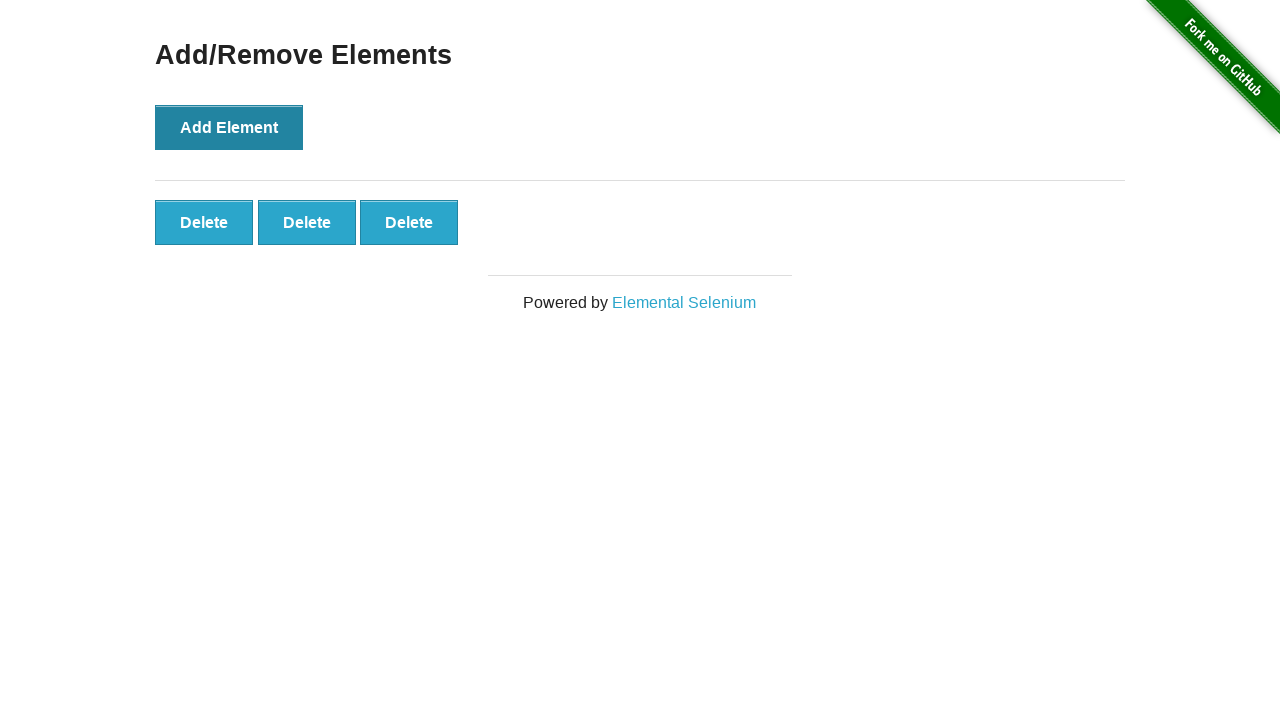